Solves a math problem by reading a value from the page, calculating the result using a logarithmic formula, and entering the answer while verifying the default state of a radio button

Starting URL: http://suninjuly.github.io/math.html

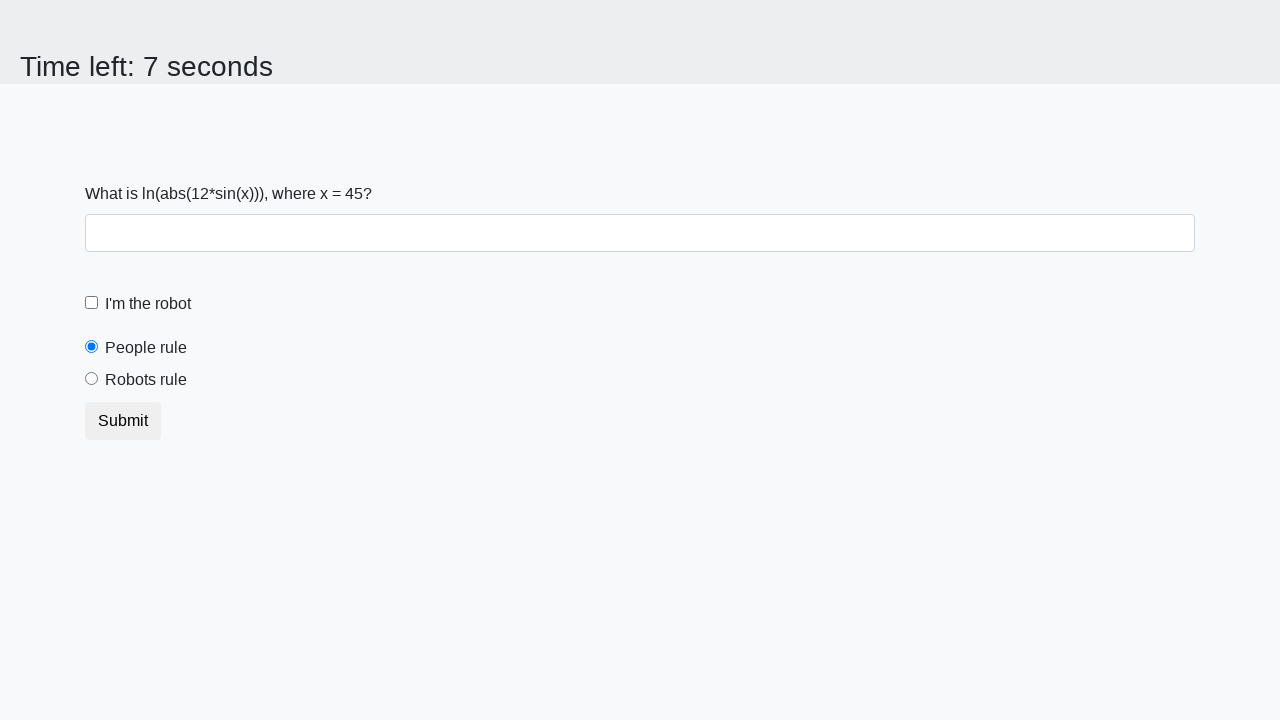

Located the input value element
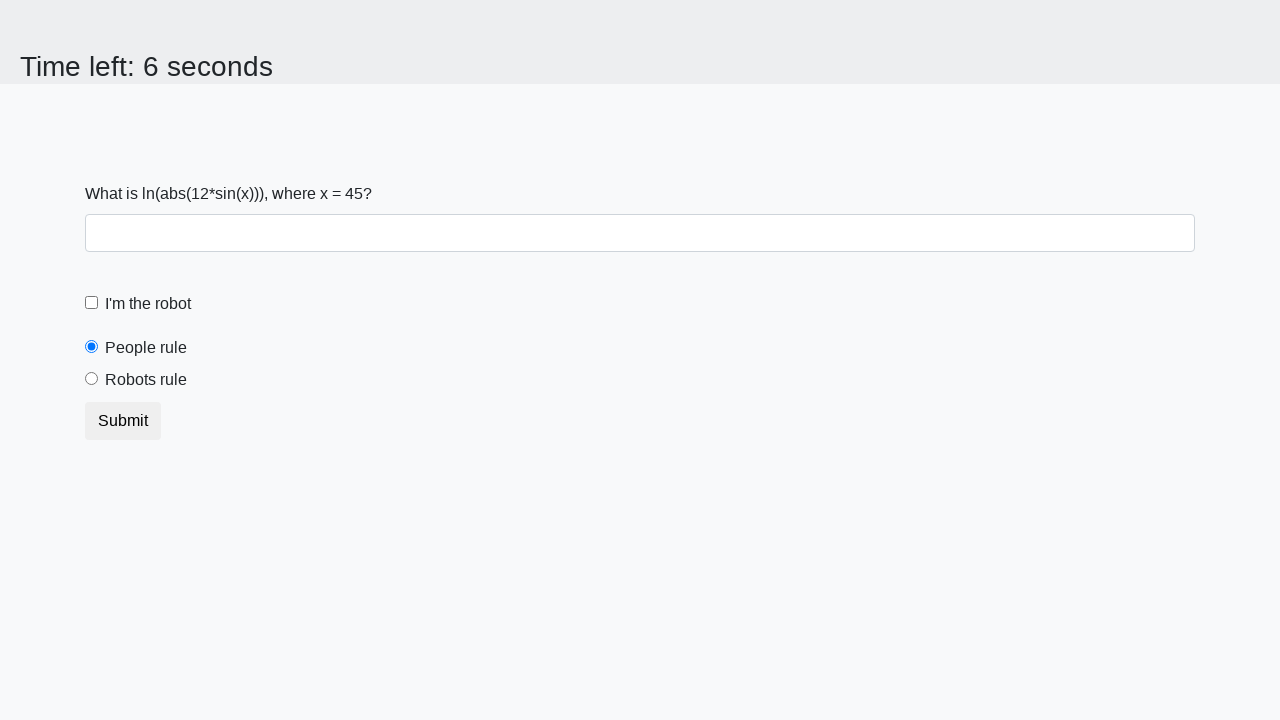

Retrieved x value from page: 45
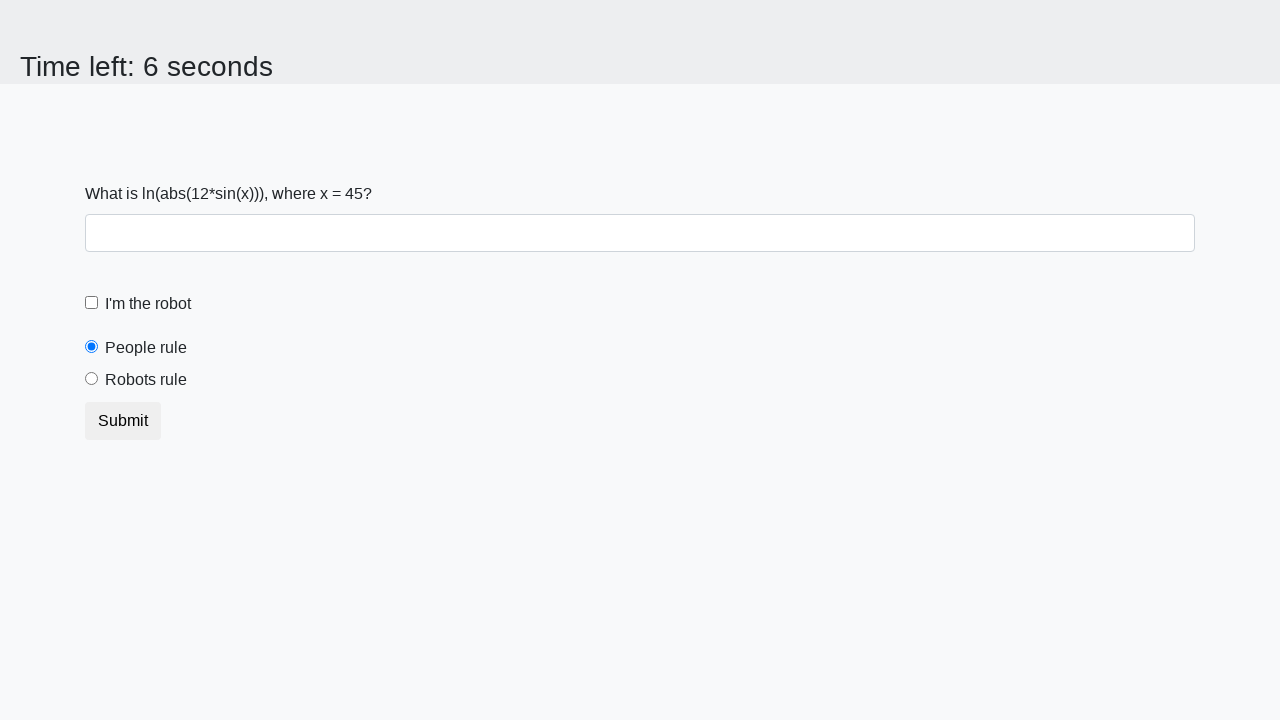

Calculated y using logarithmic formula: 2.3234501257777445
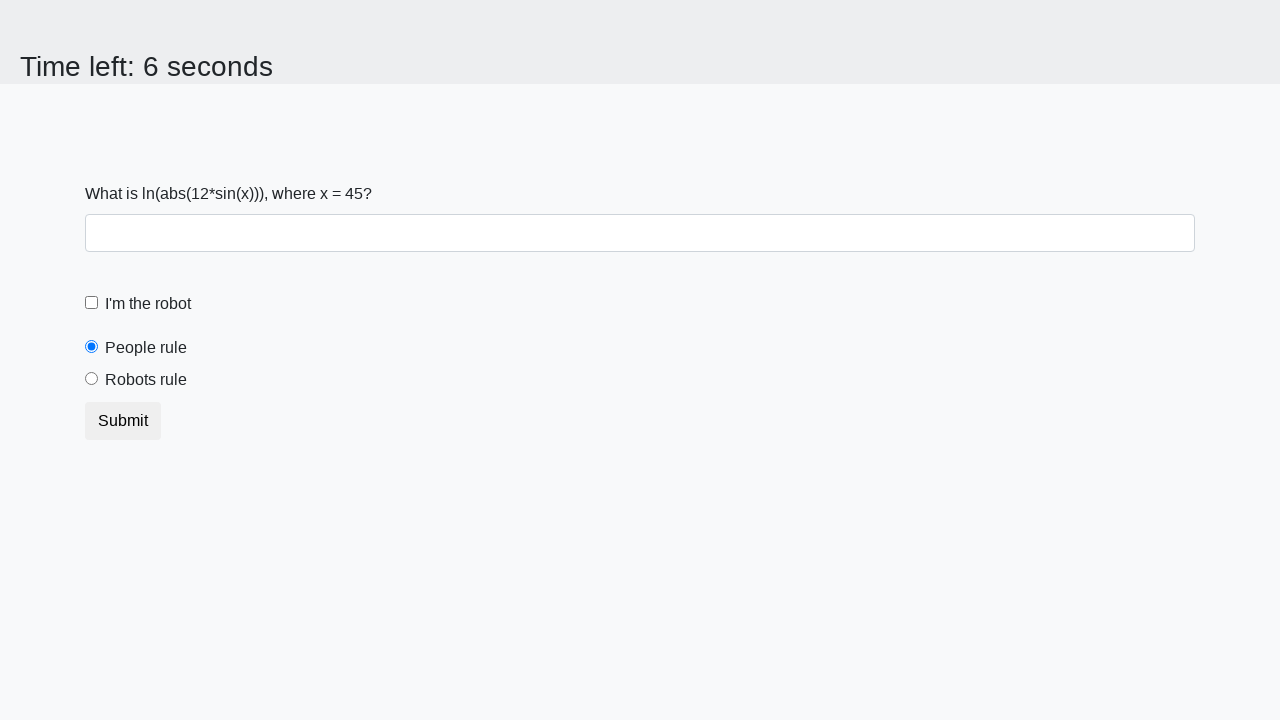

Filled answer field with calculated value: 2.3234501257777445 on #answer
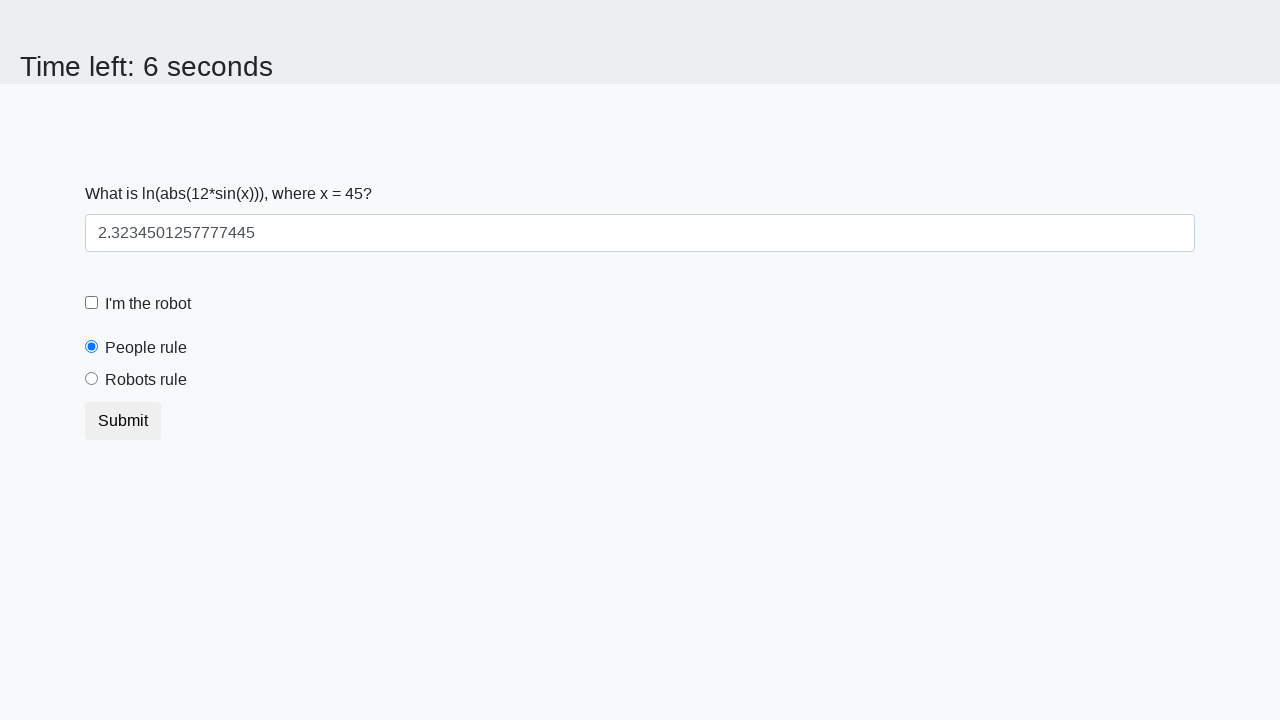

Located the people radio button
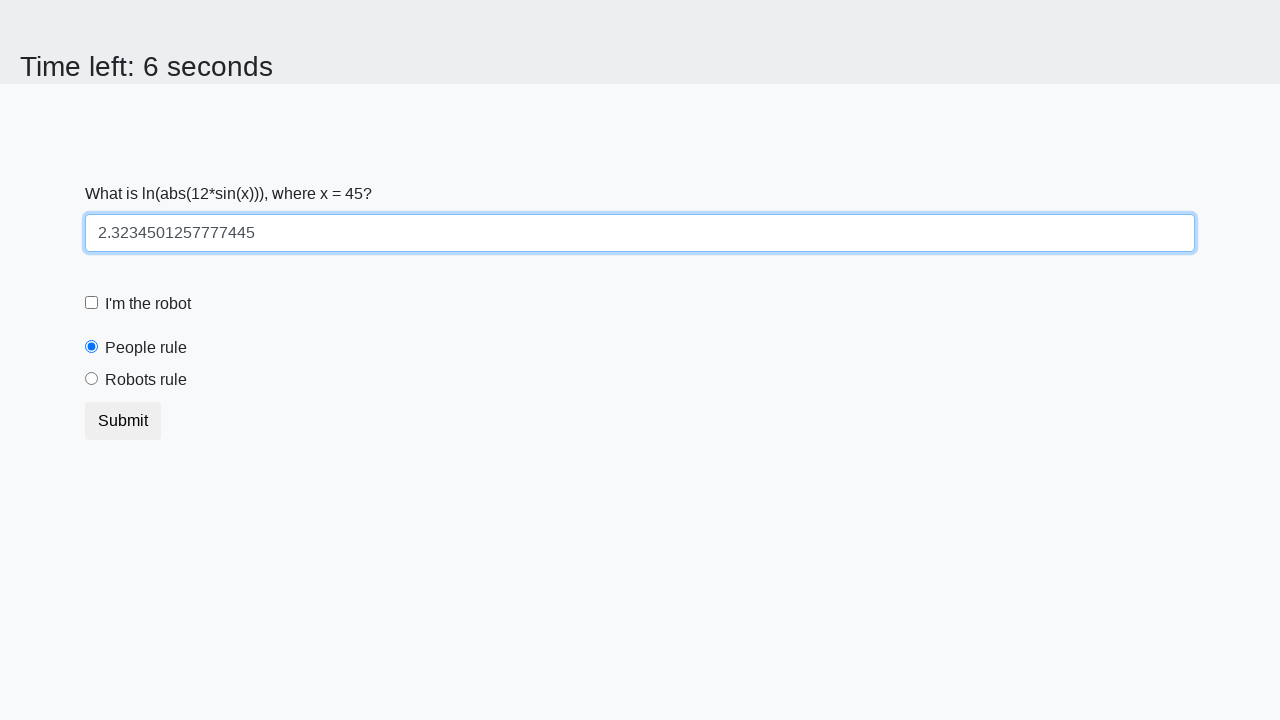

Retrieved people radio button checked state: 
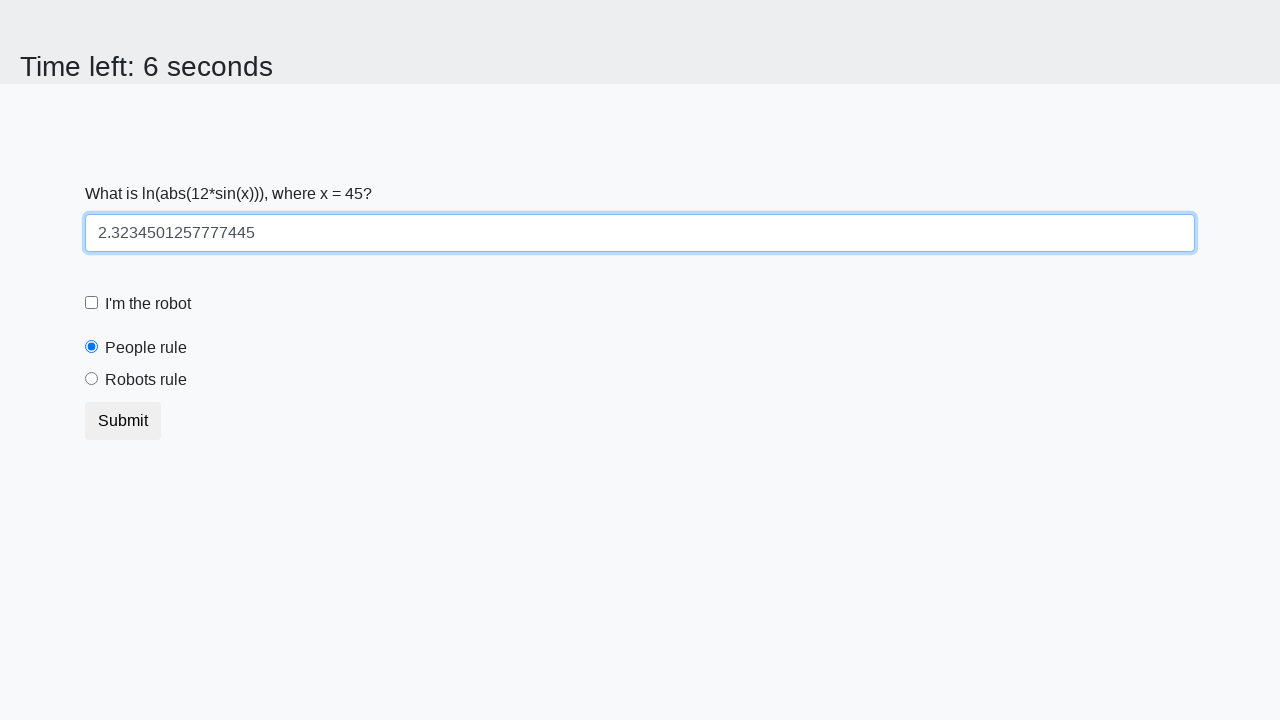

Verified that people radio button is selected by default
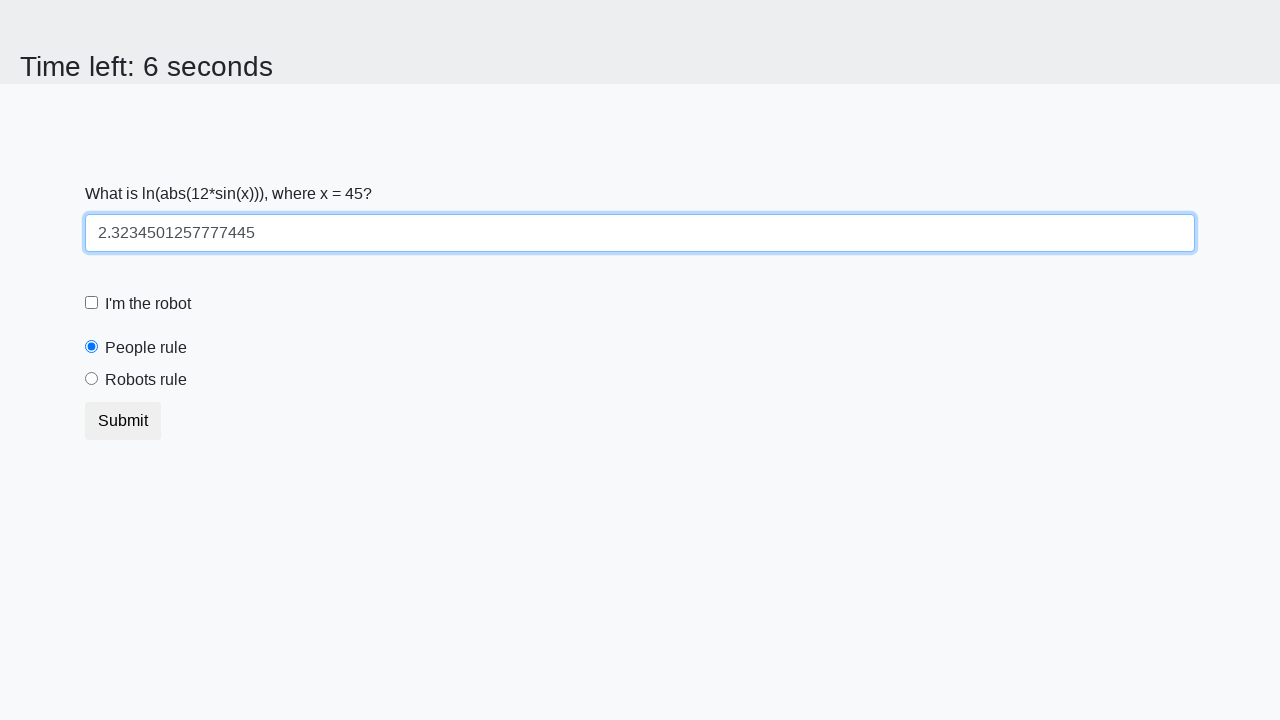

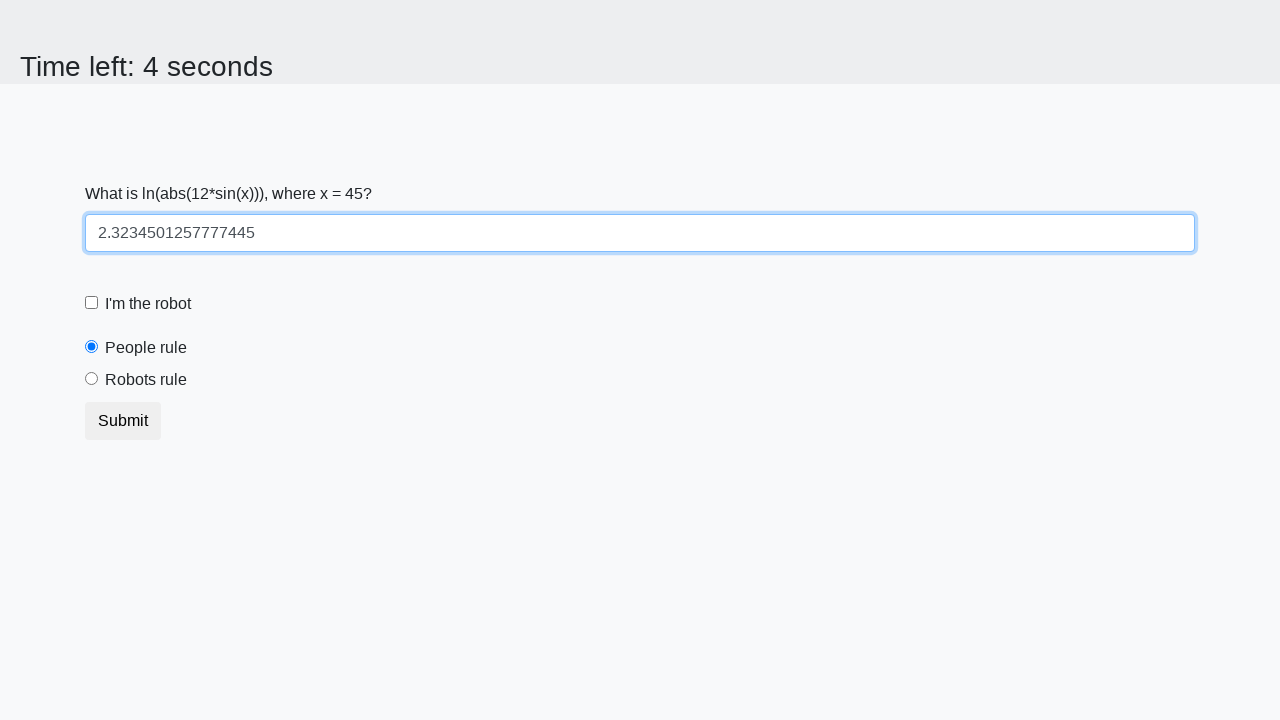